Tests iframe switching by navigating to jQuery UI draggable demo, switching to the iframe containing the demo, and executing JavaScript to zoom the page content to 170%.

Starting URL: https://jqueryui.com/draggable/

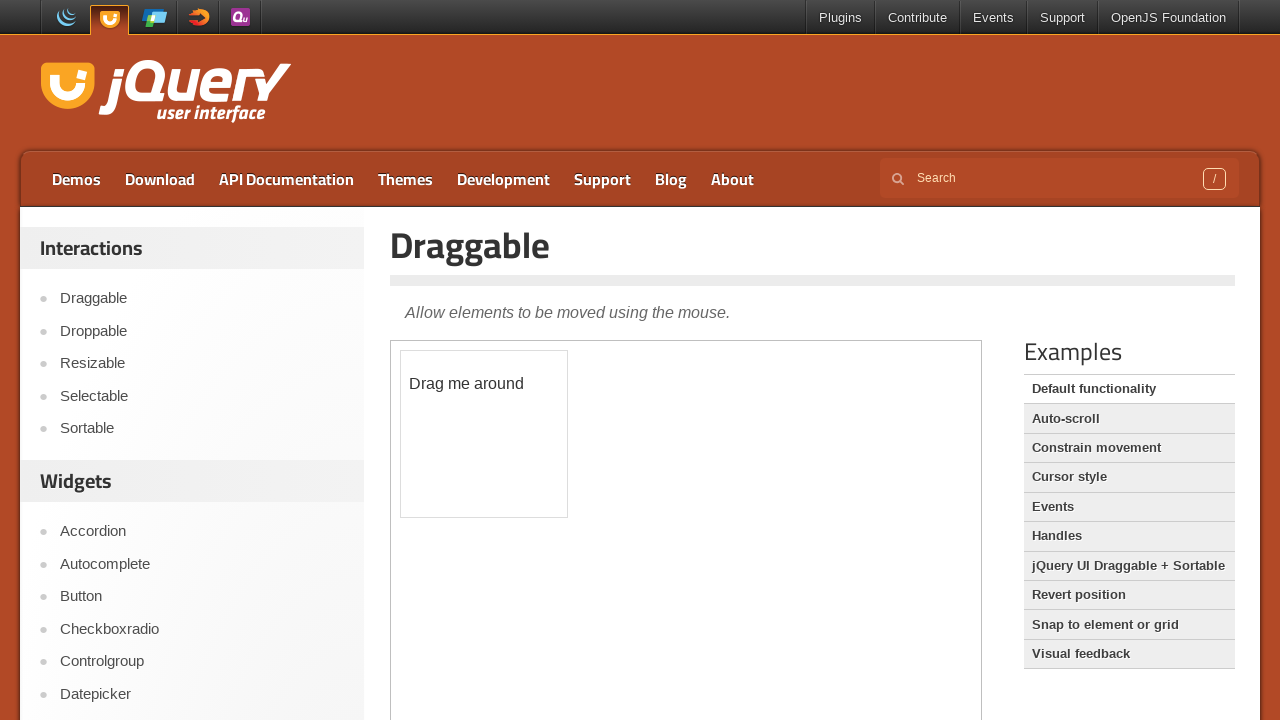

Navigated to jQuery UI draggable demo page
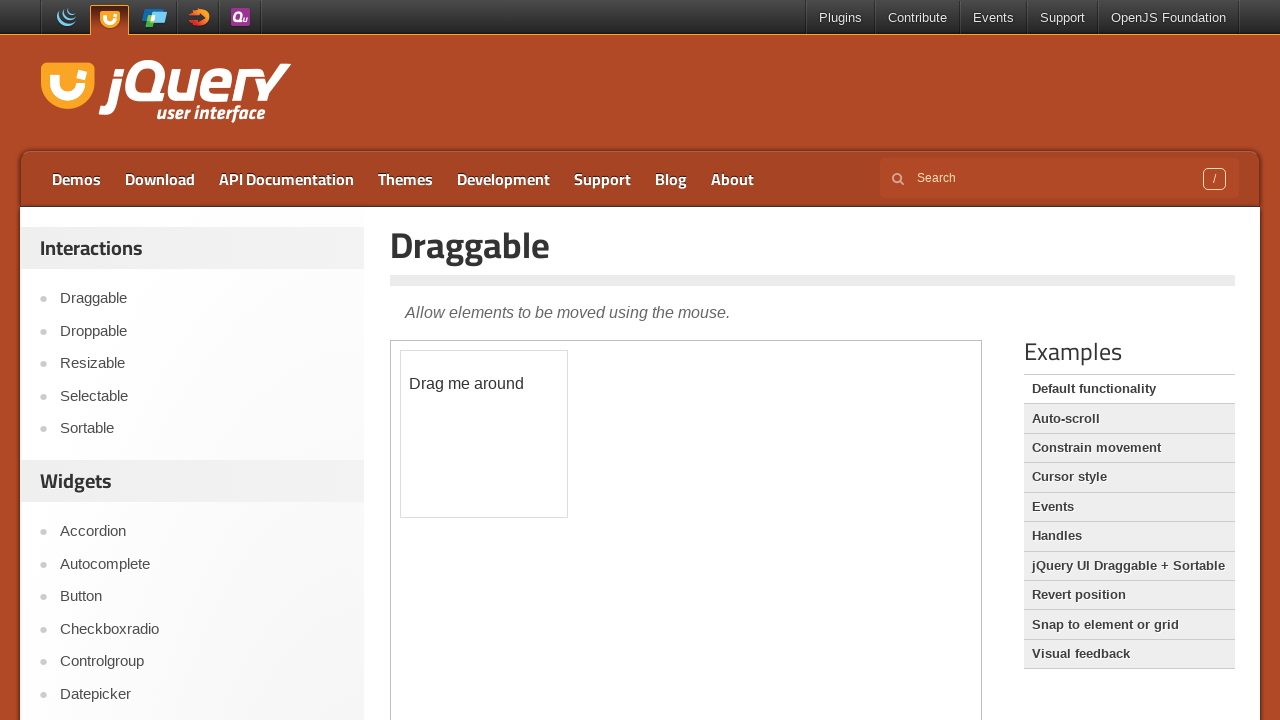

Located iframe containing draggable demo
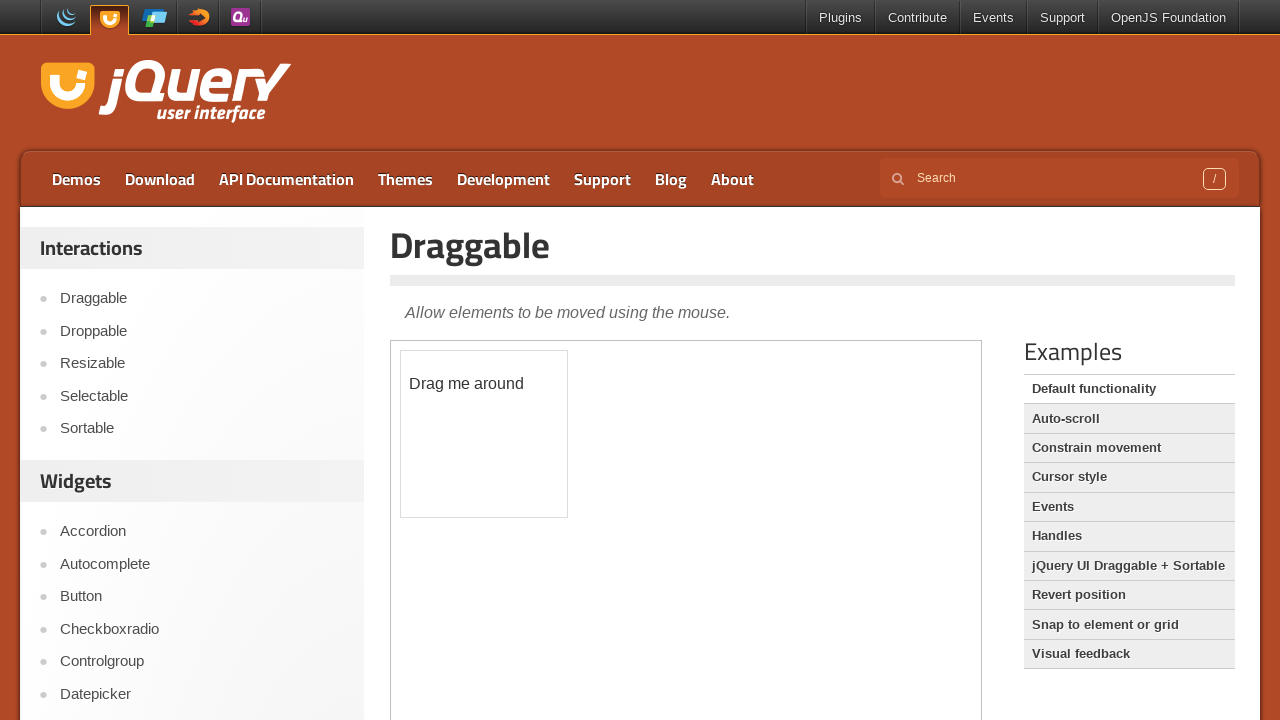

Draggable element loaded and visible in iframe
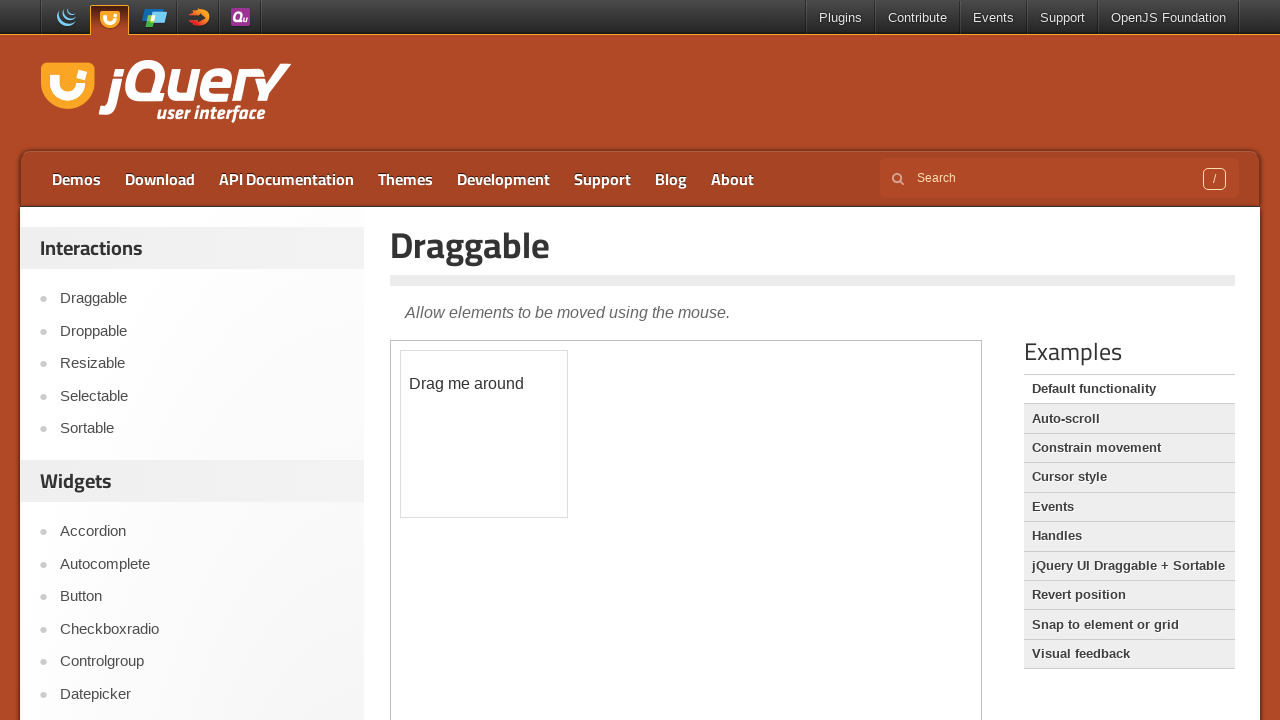

Zoomed page content to 170%
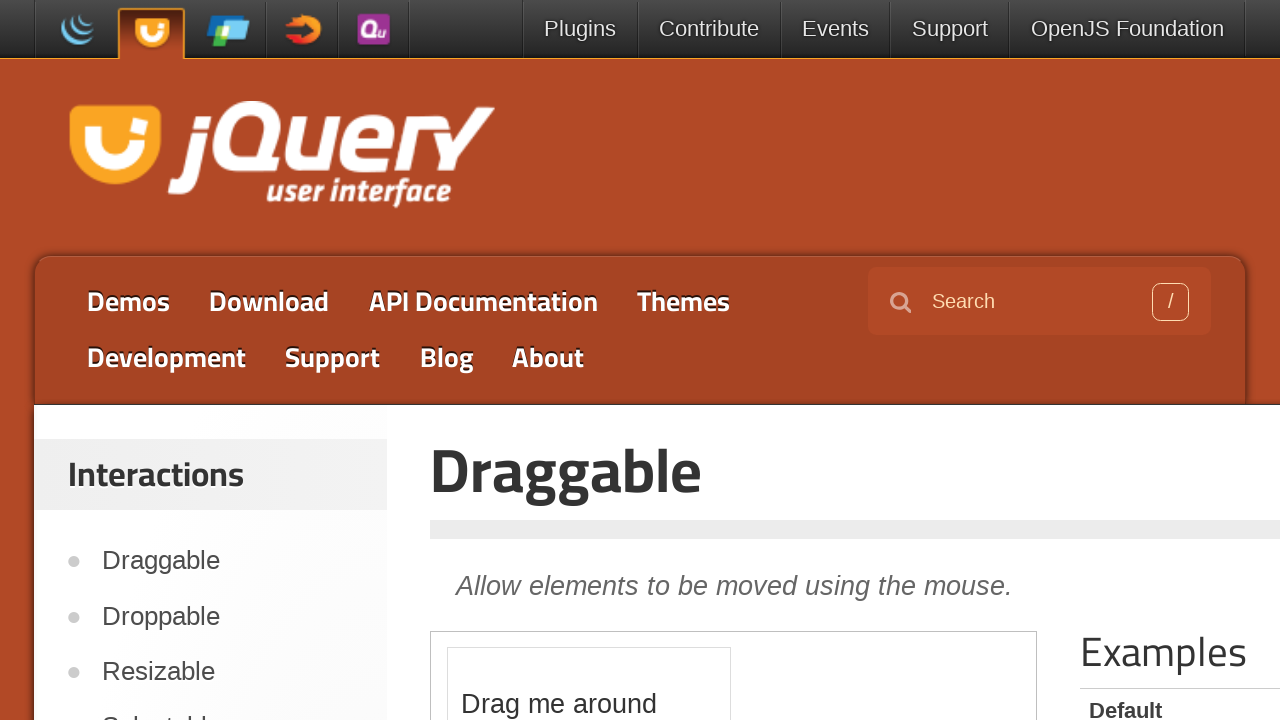

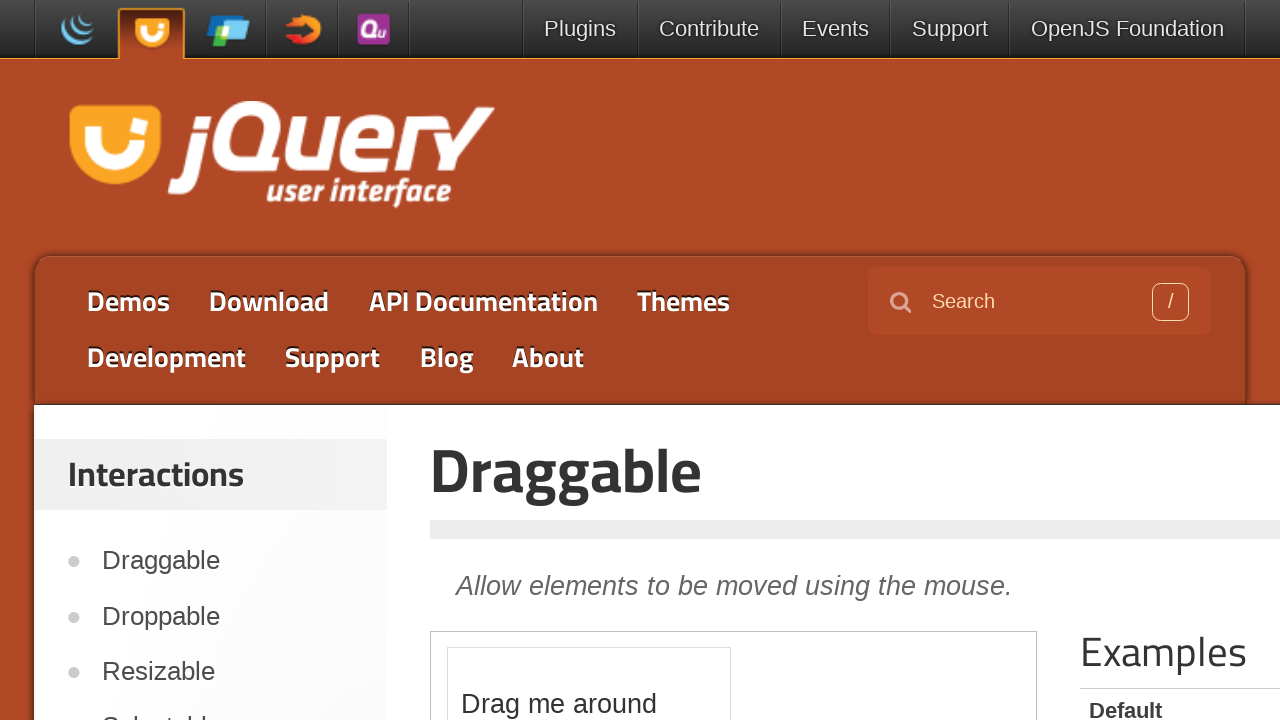